Clicks the Form button and verifies the Form page opens with an input box present

Starting URL: http://uitest.duodecadits.com/

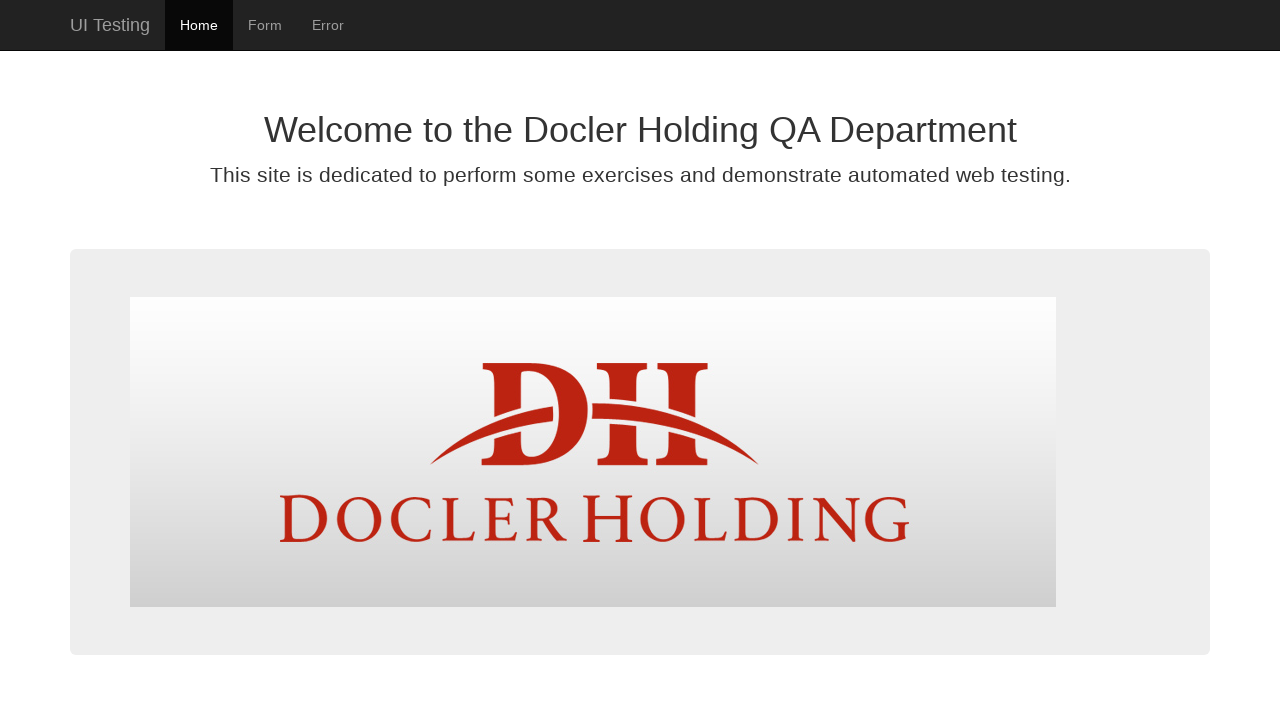

Clicked Form button/link at (265, 25) on a:has-text('Form')
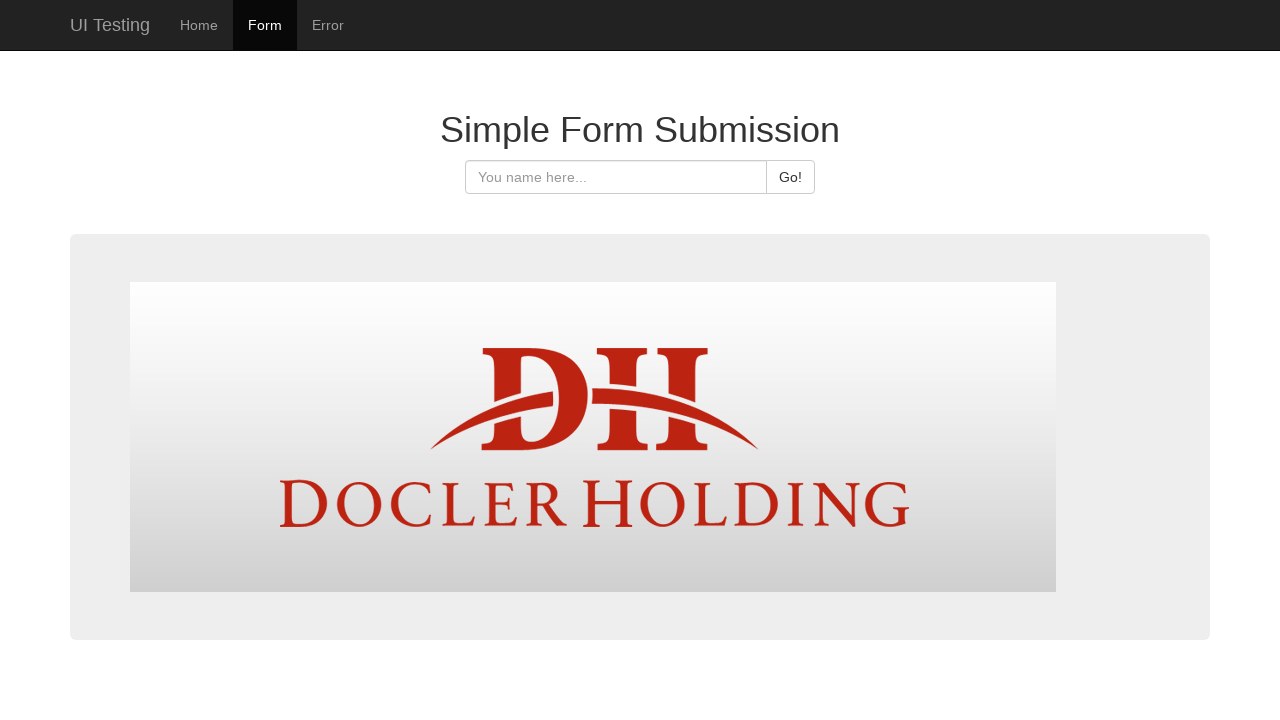

Form page loaded (domcontentloaded state)
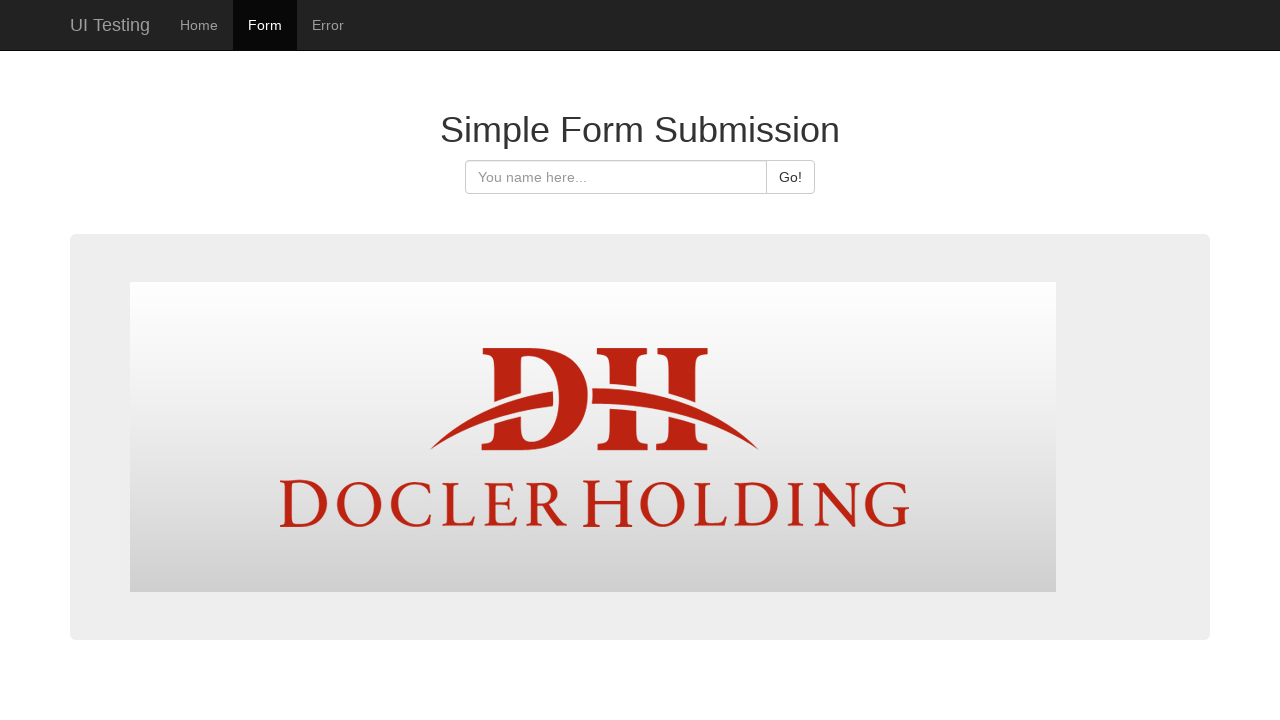

Input field appeared on Form page
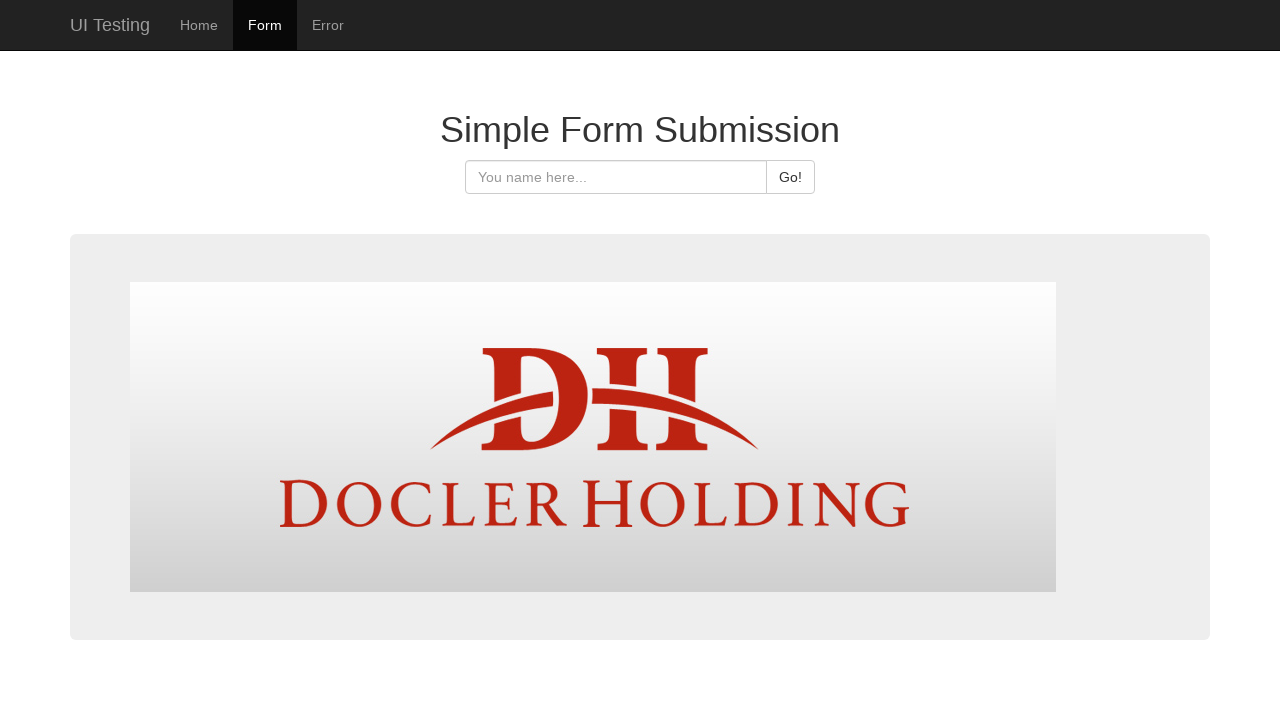

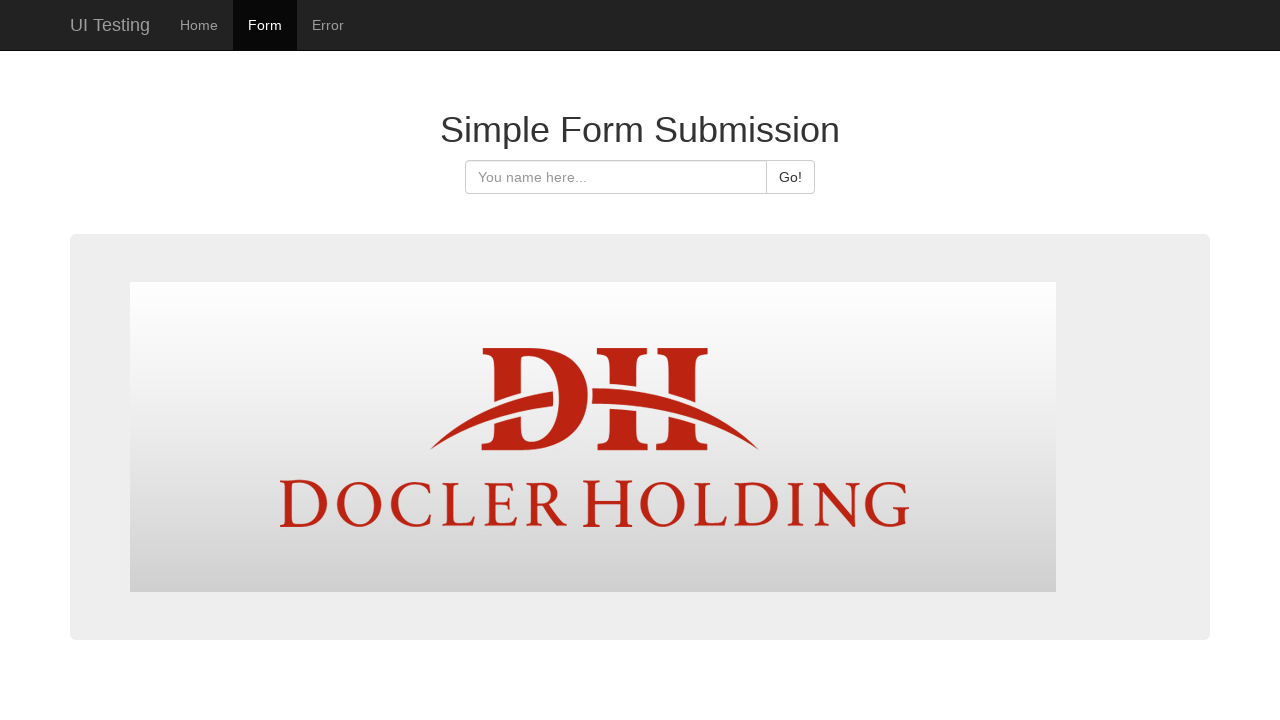